Tests the add/remove elements functionality by clicking the Add Element button, verifying the Delete button appears, clicking Delete, and verifying the page heading is still visible

Starting URL: https://the-internet.herokuapp.com/add_remove_elements/

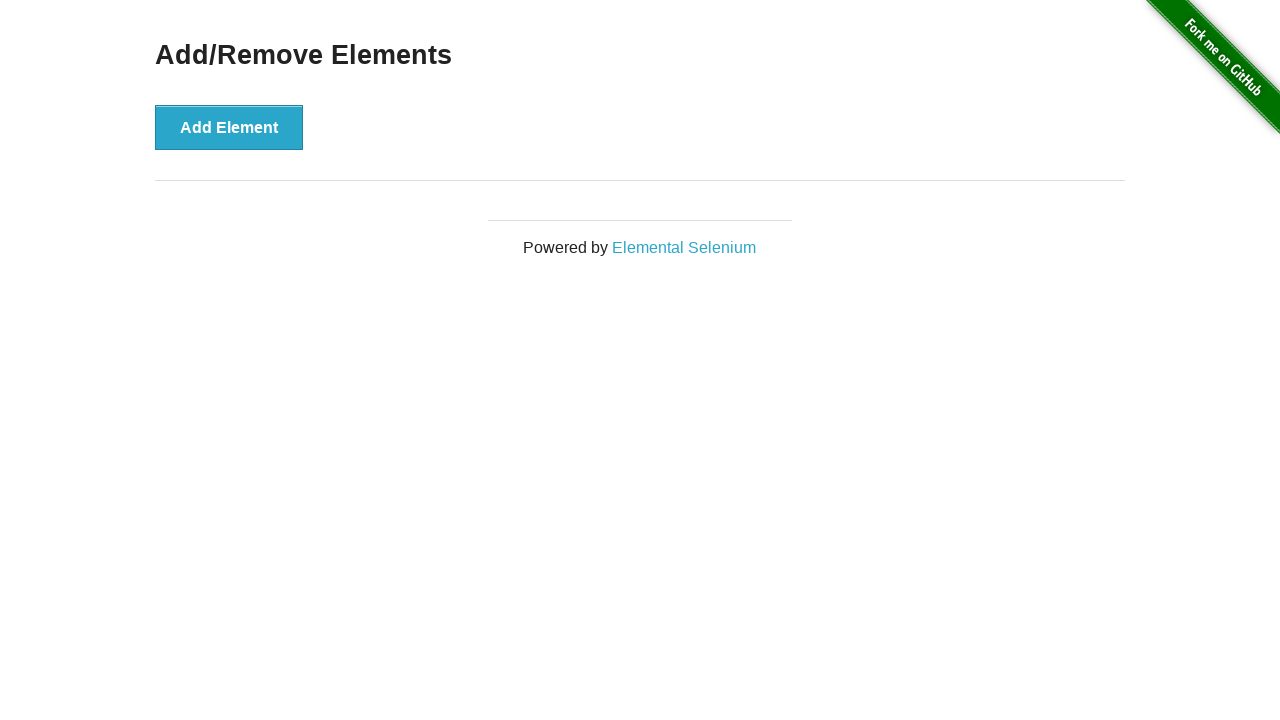

Clicked the Add Element button at (229, 127) on xpath=//*[@onclick='addElement()']
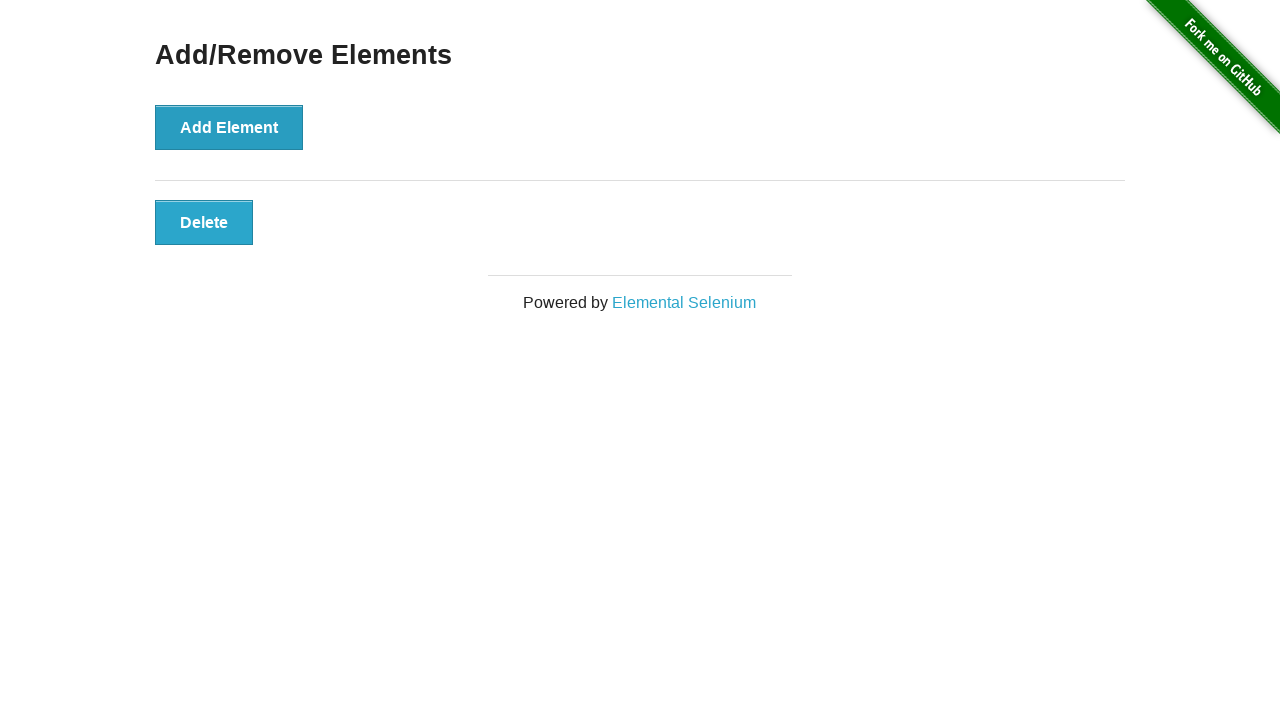

Located the Delete button
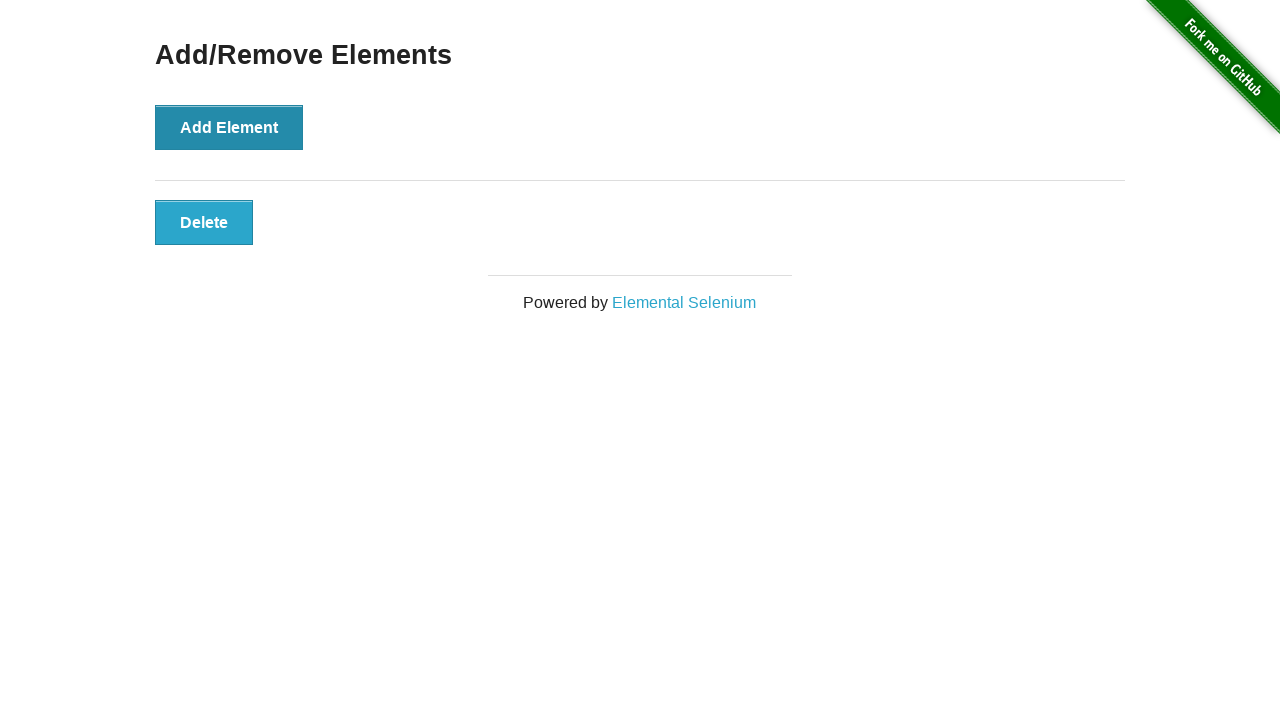

Verified Delete button is visible
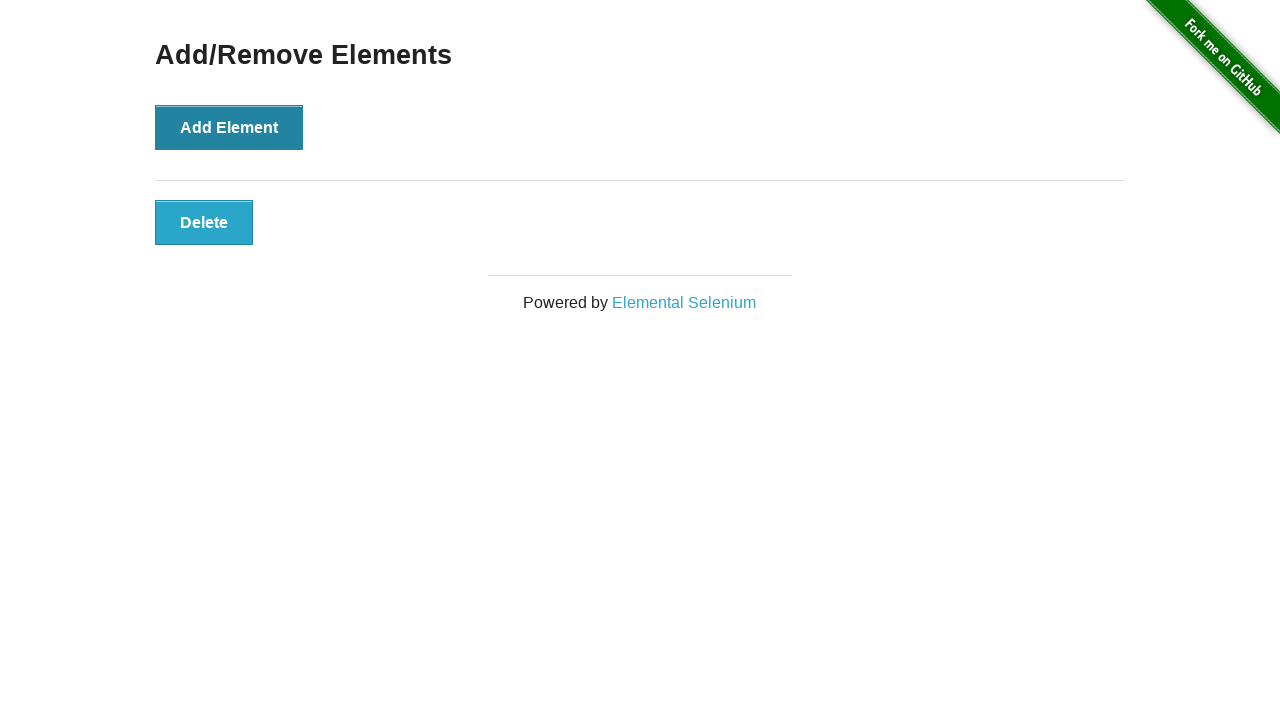

Clicked the Delete button at (204, 222) on xpath=//*[@onclick='deleteElement()']
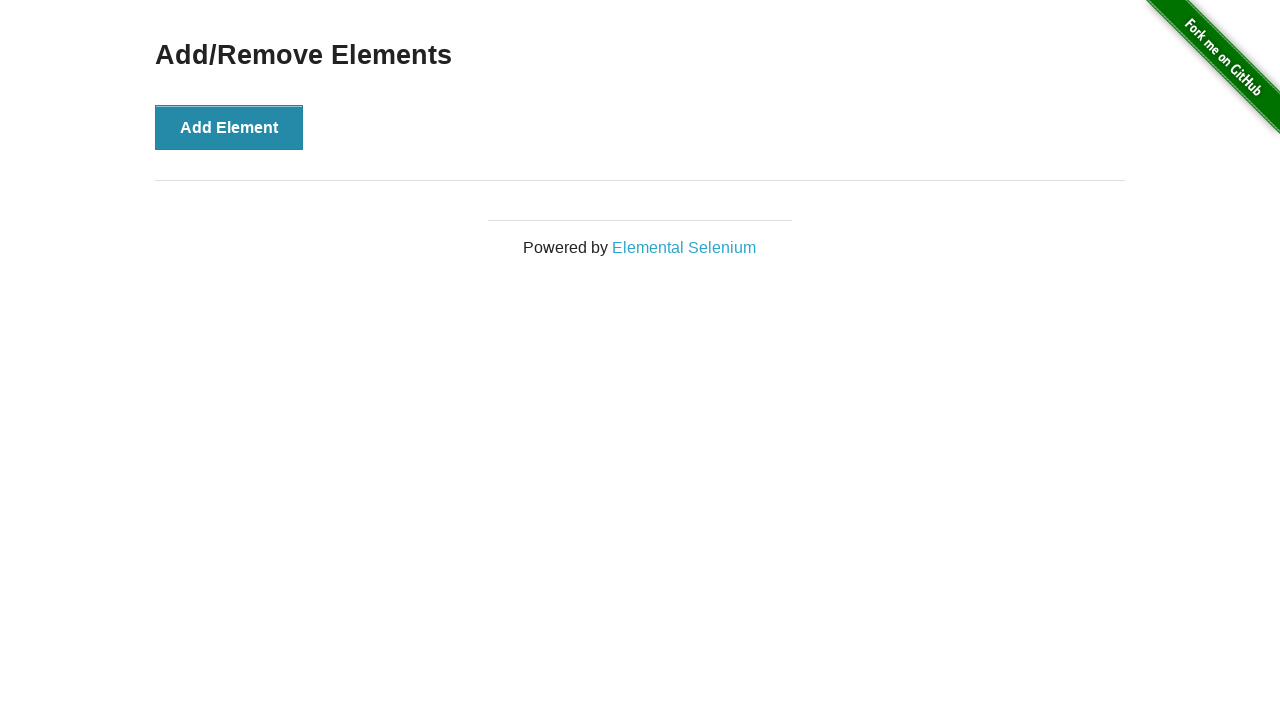

Located the Add/Remove Elements heading
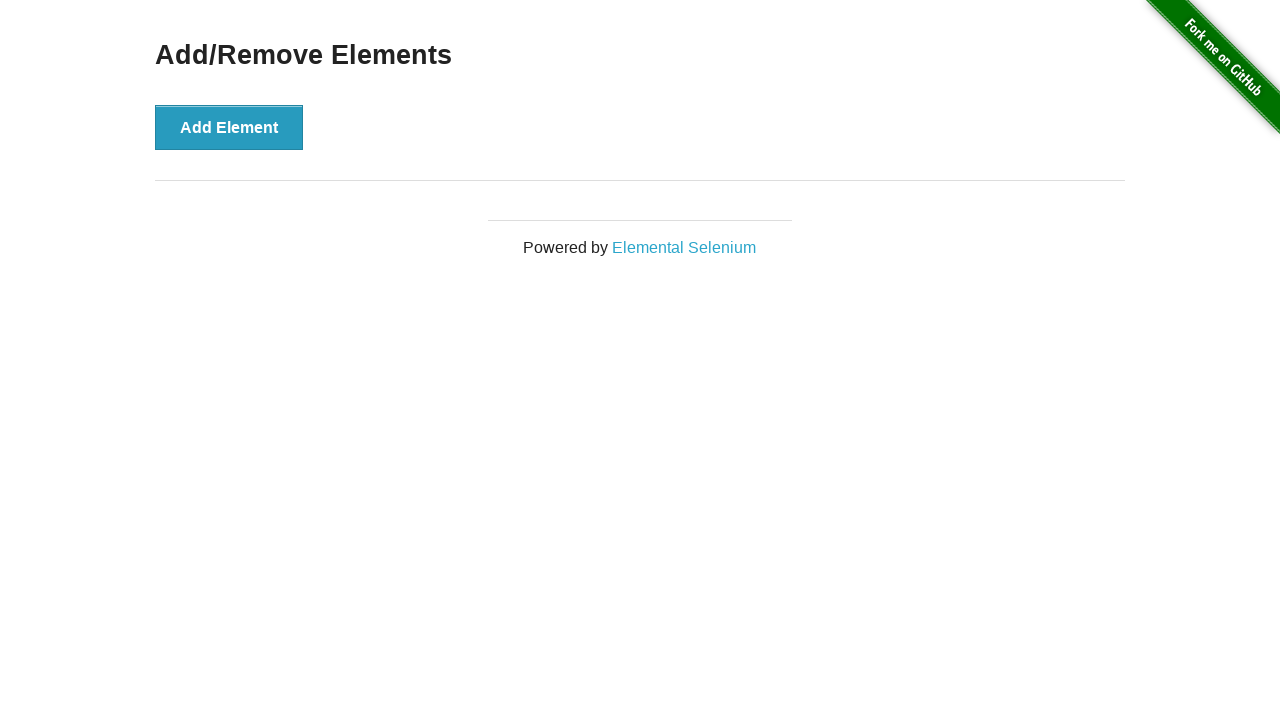

Verified Add/Remove Elements heading is still visible
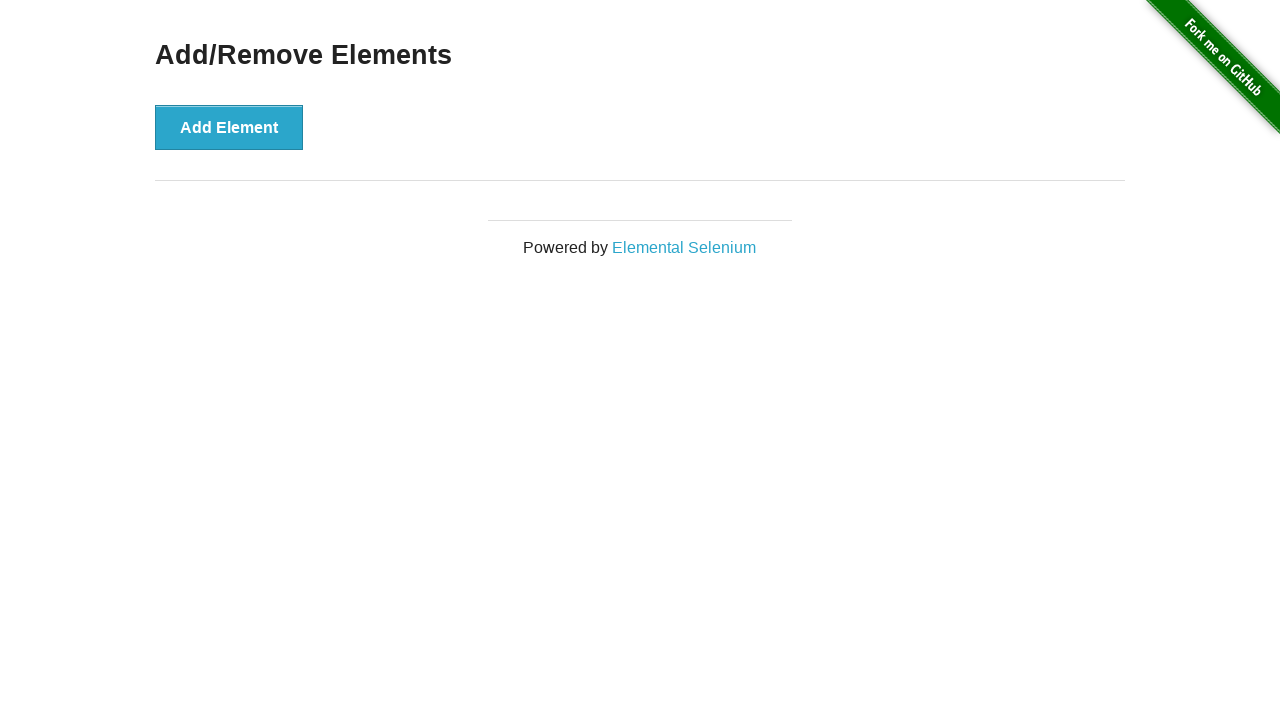

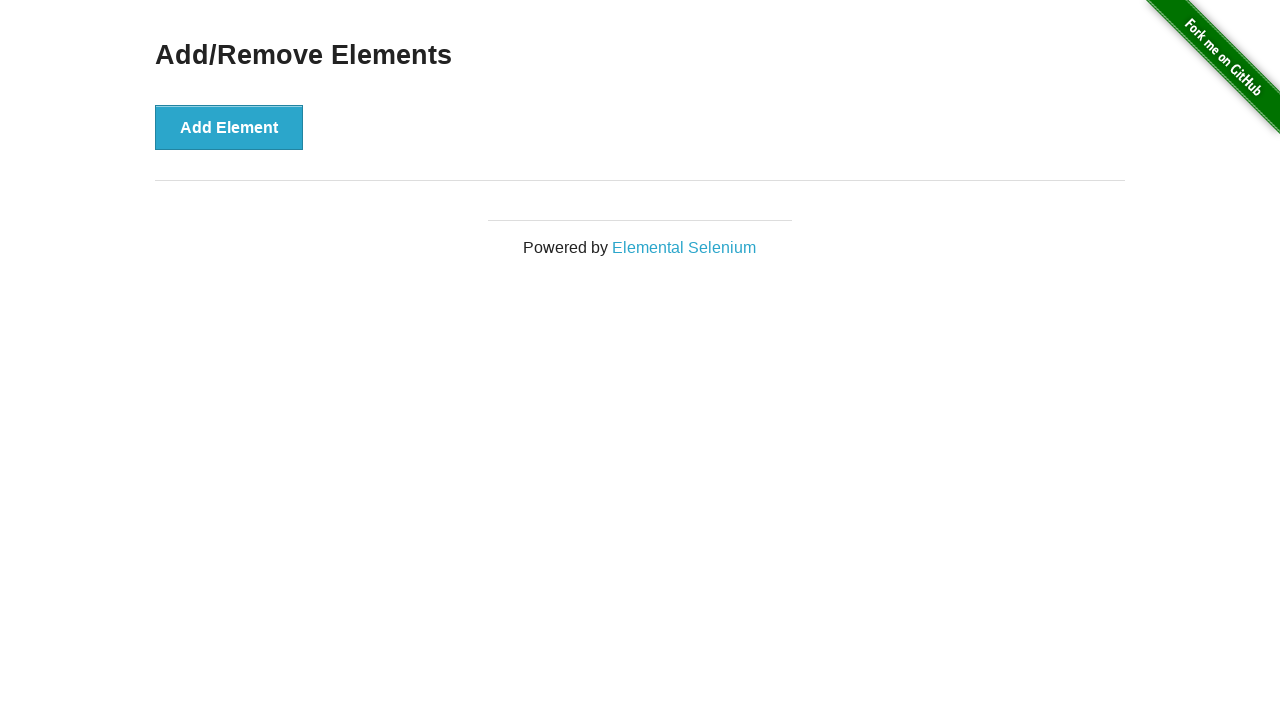